Tests browser navigation functionality including clicking a navigation link, using browser back/forward buttons, reloading the page, clearing cookies, and visiting a URL directly.

Starting URL: https://example.cypress.io/

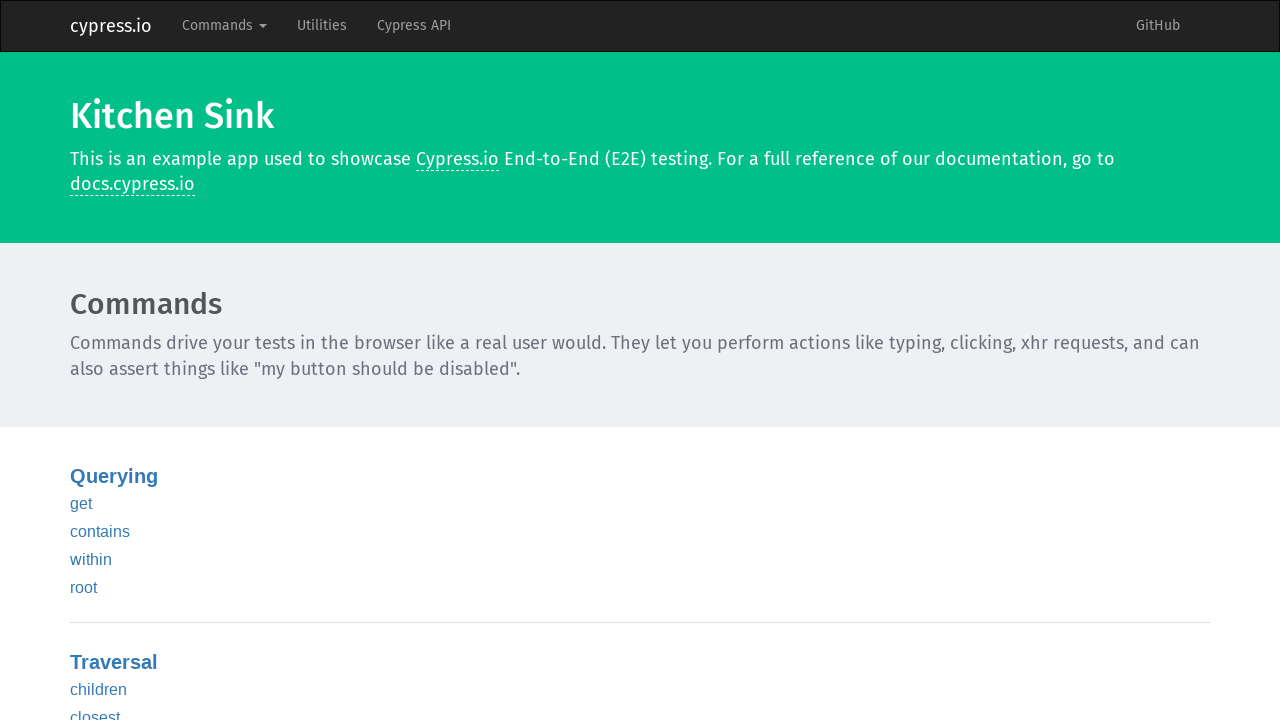

Page loaded successfully
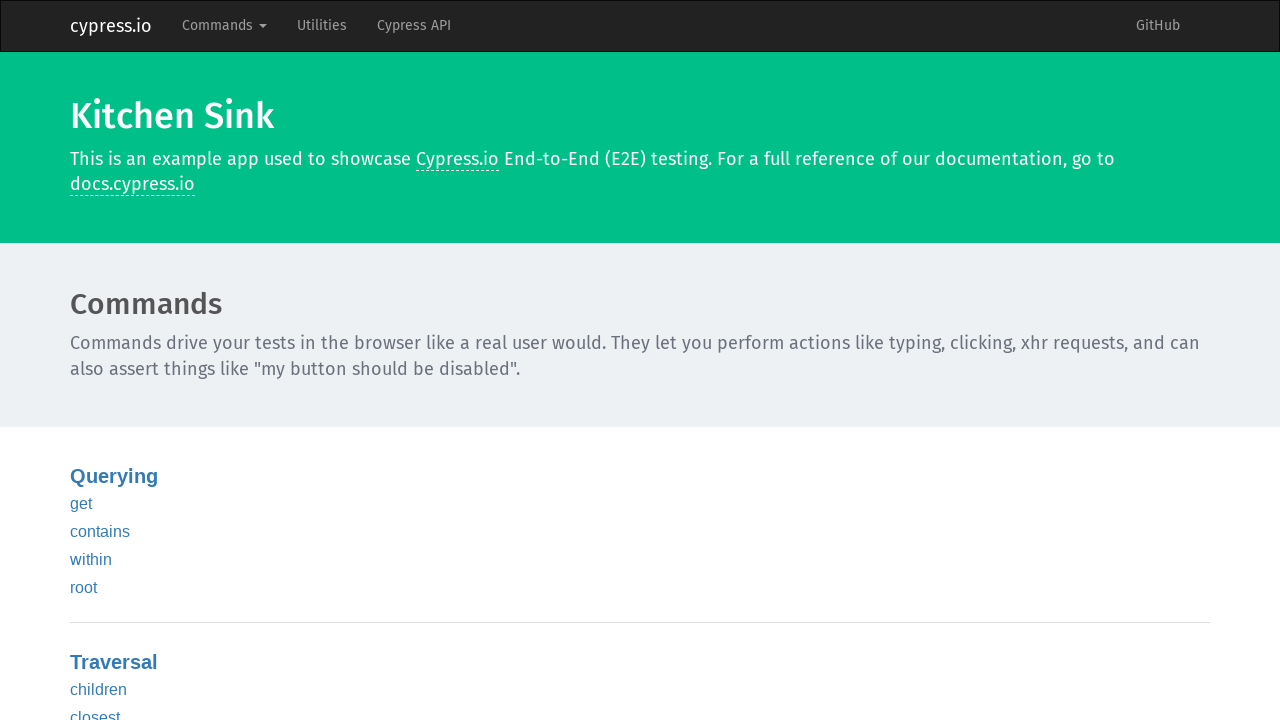

Located Navigation button element
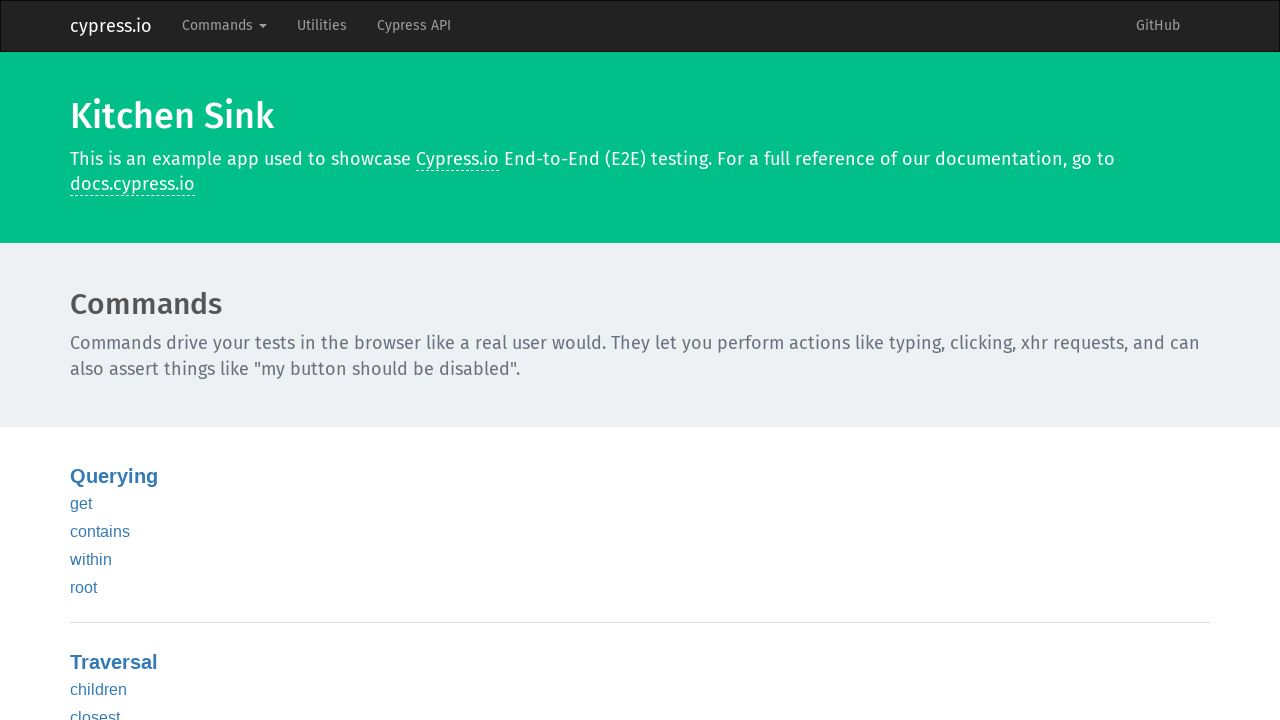

Navigation button became visible
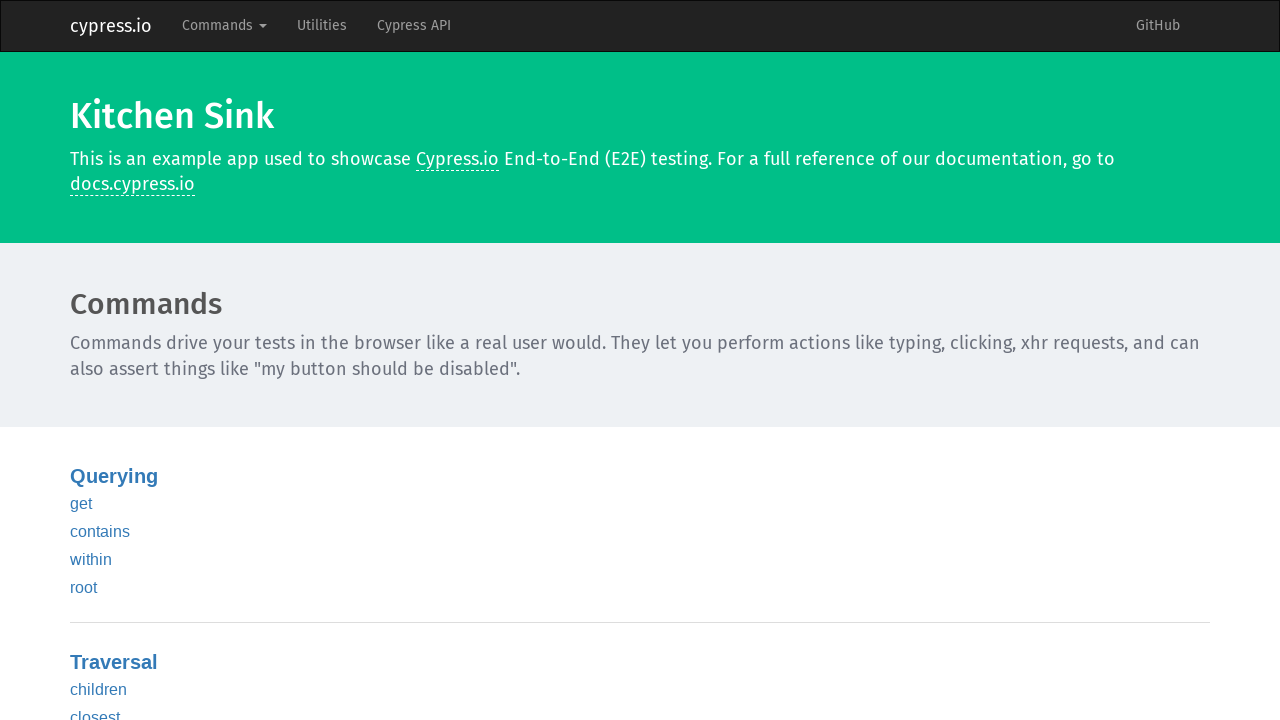

Clicked Navigation button at (121, 360) on xpath=//ul[@class='home-list']//a[normalize-space()='Navigation']
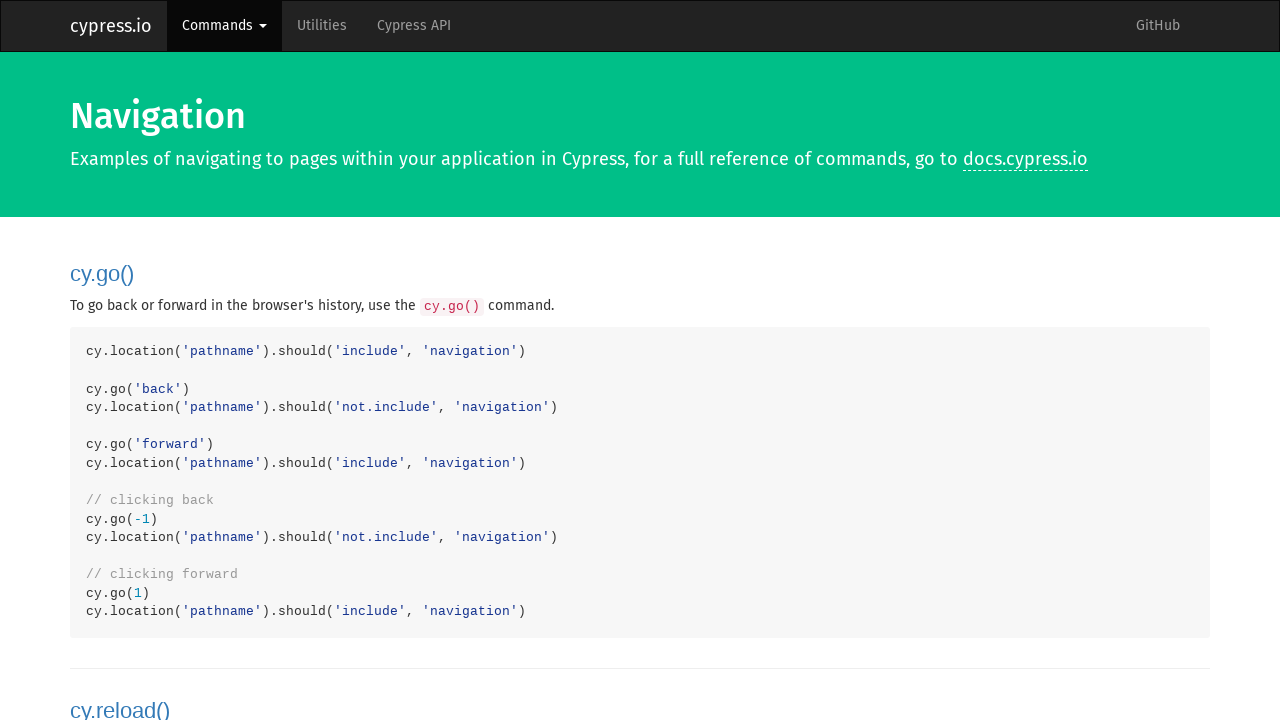

Navigated back using browser back button
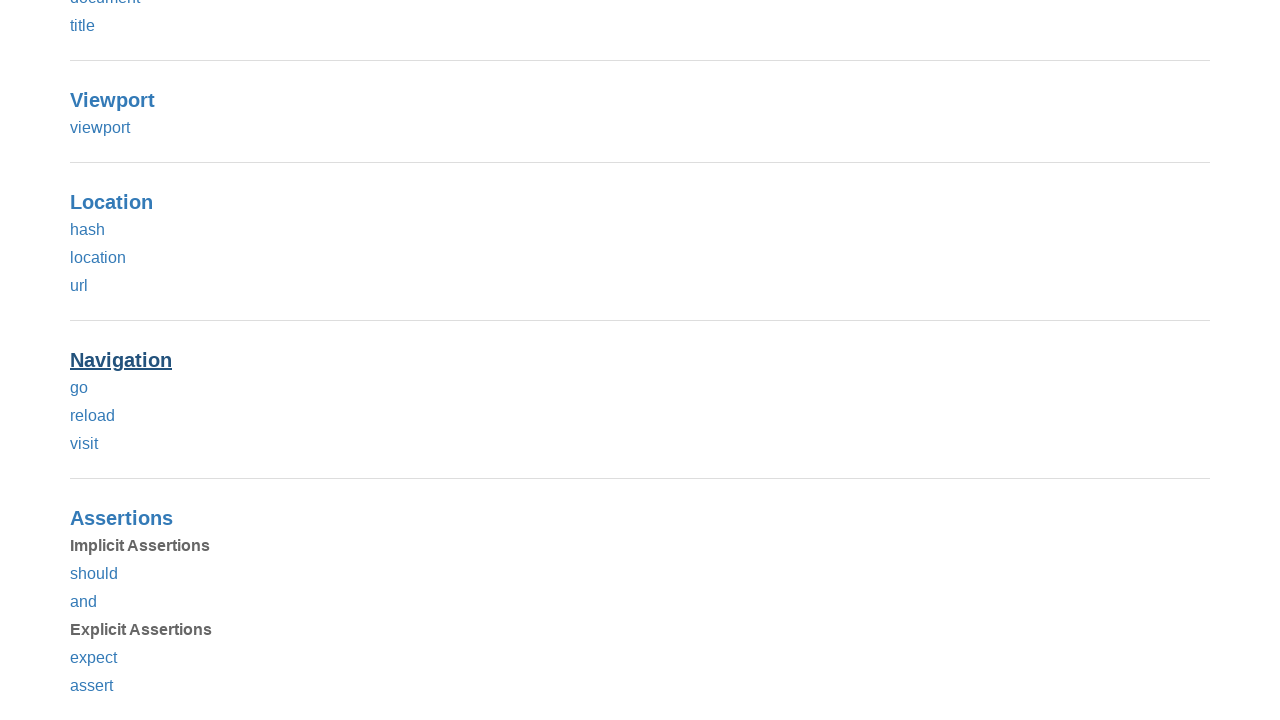

Waited for URL to be https://example.cypress.io/ after going back
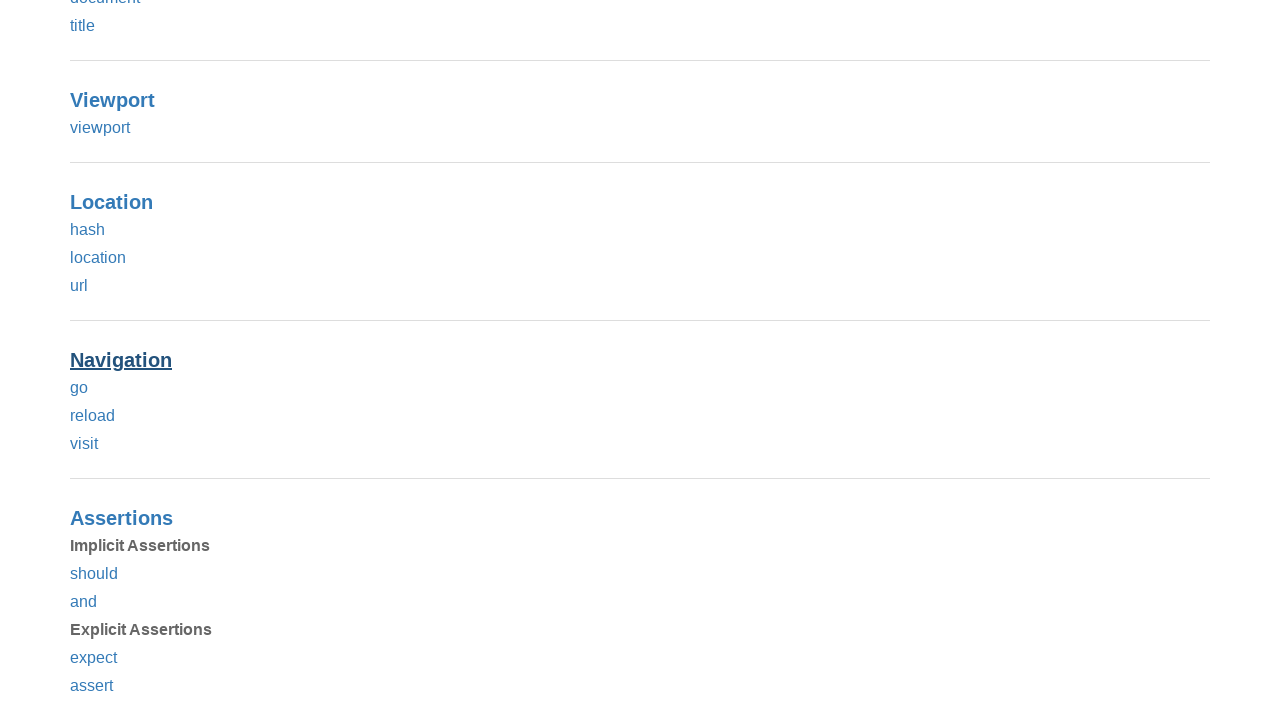

Navigated forward using browser forward button
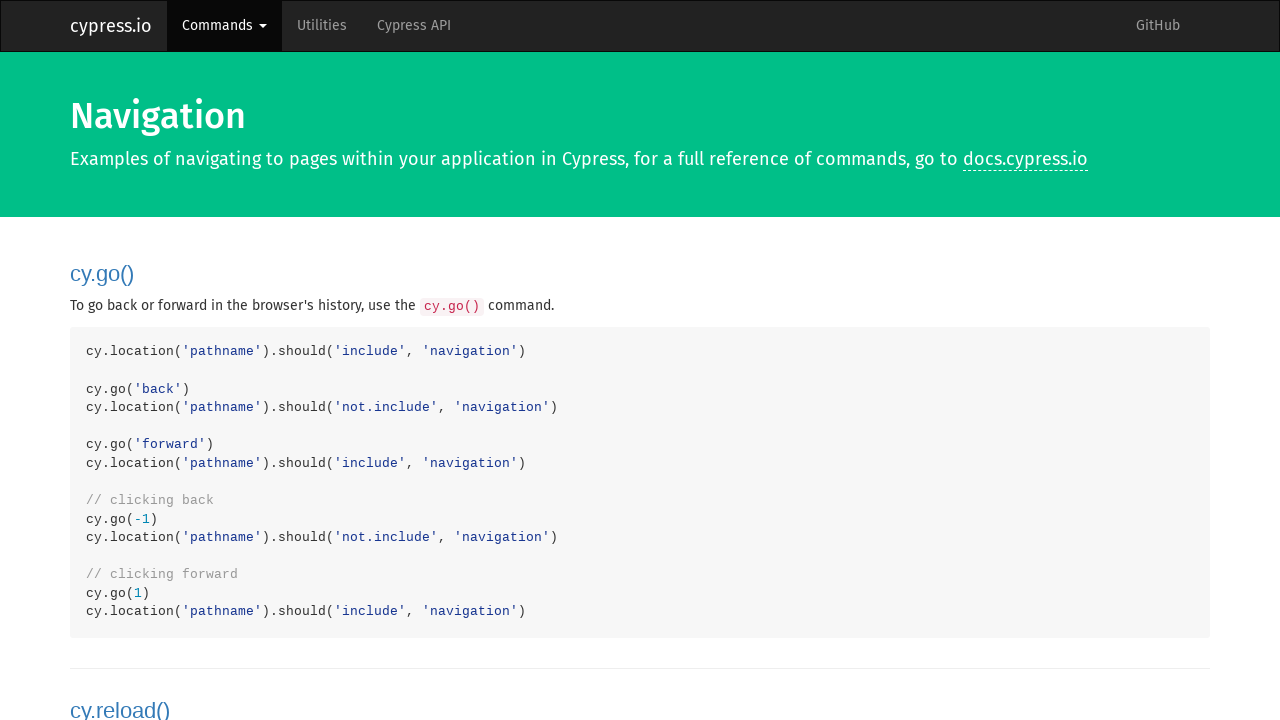

Waited for URL to be https://example.cypress.io/commands/navigation after going forward
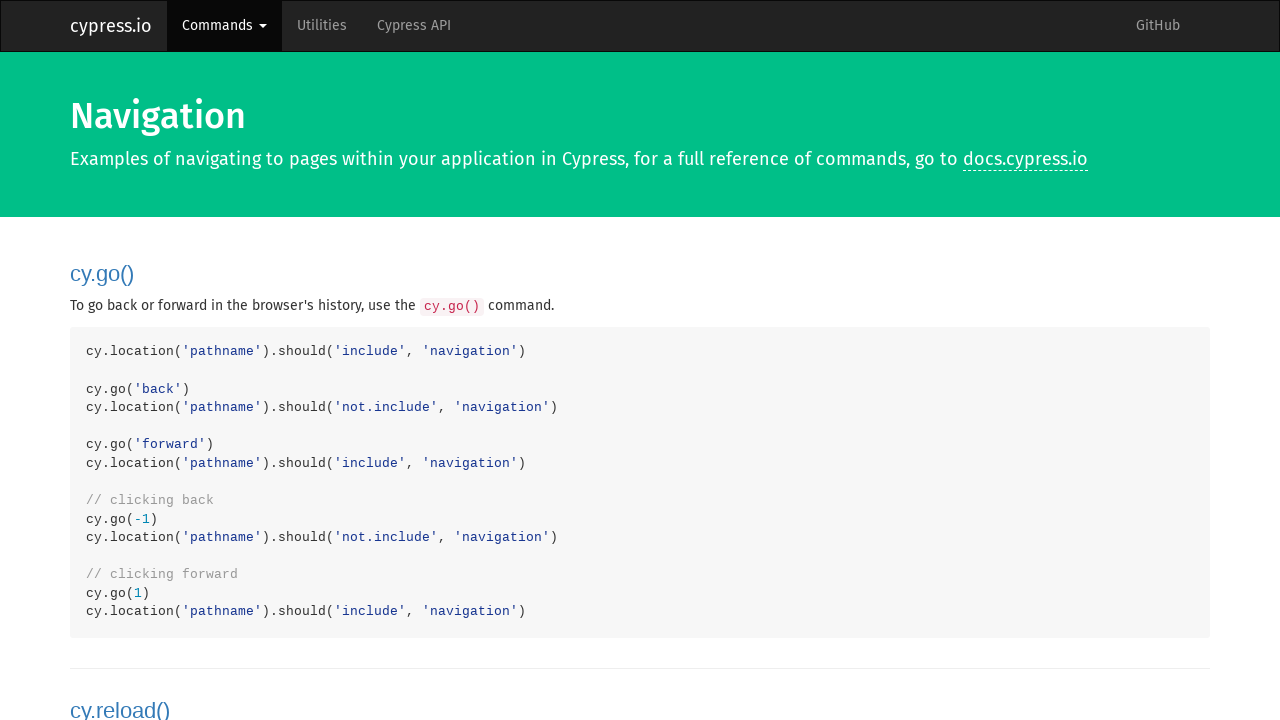

Reloaded the current page
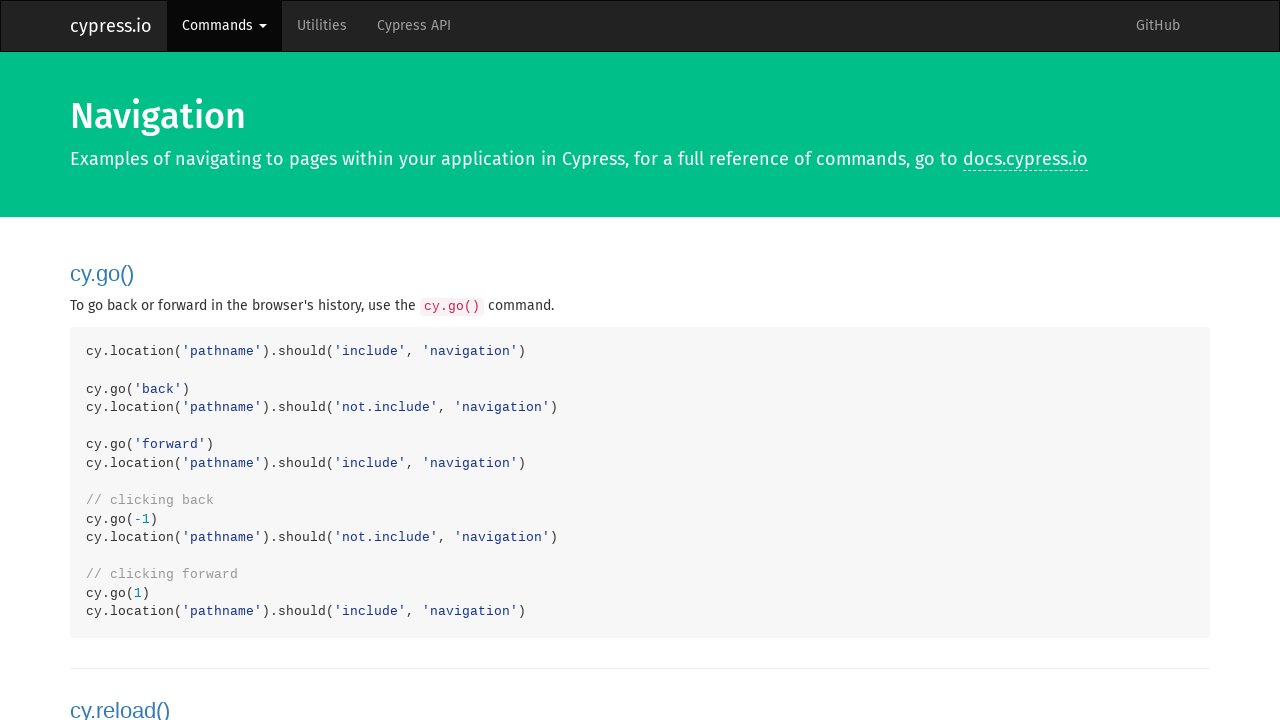

Waited for URL to remain https://example.cypress.io/commands/navigation after reload
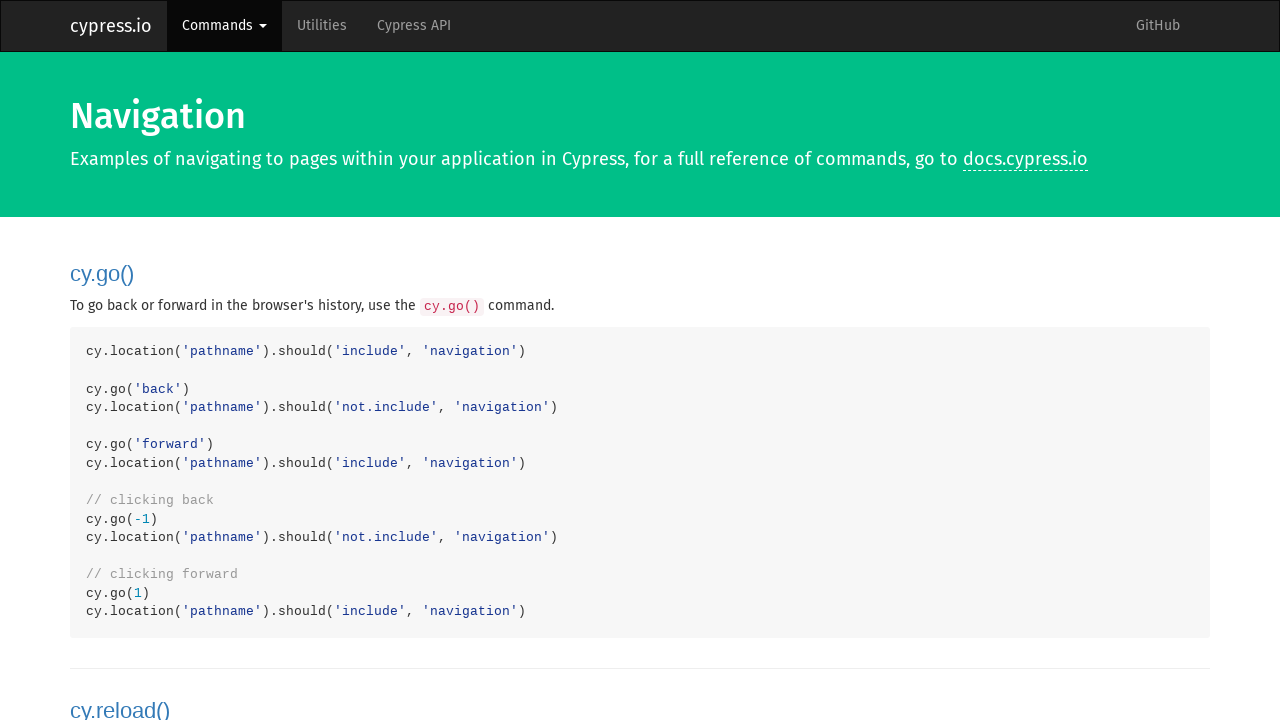

Cleared all cookies from context
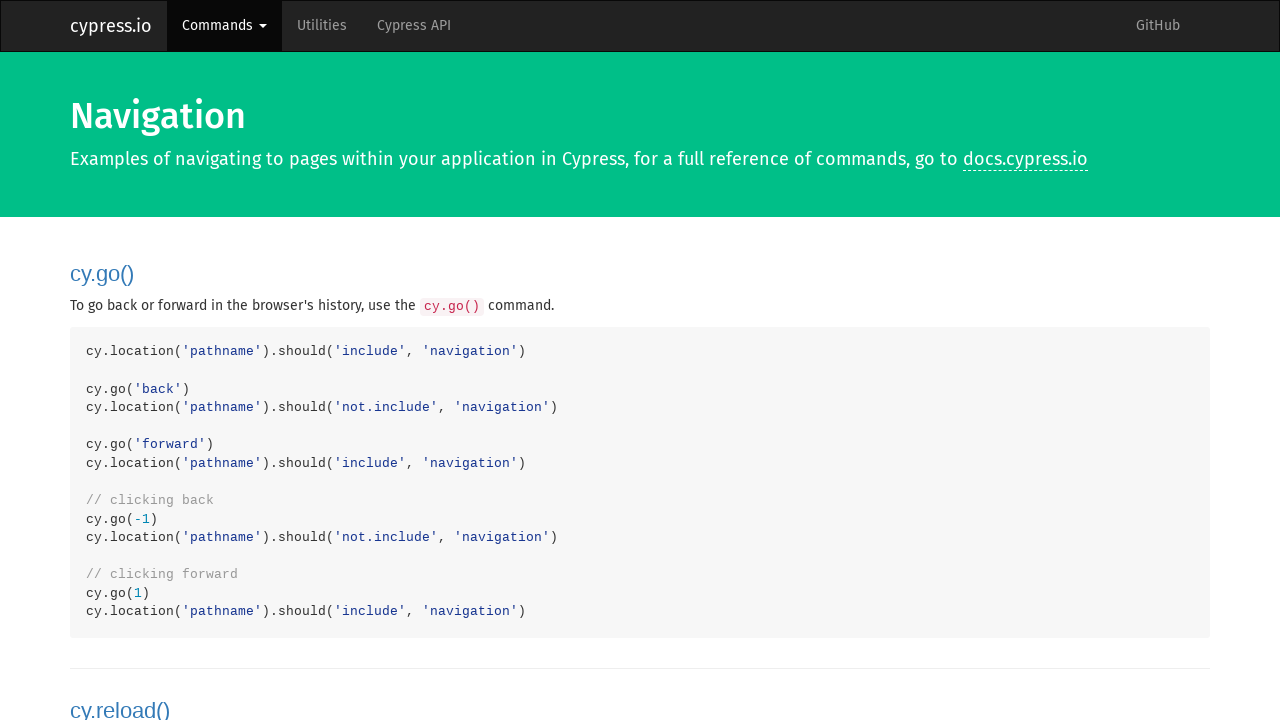

Reloaded page with network idle wait condition after clearing cookies
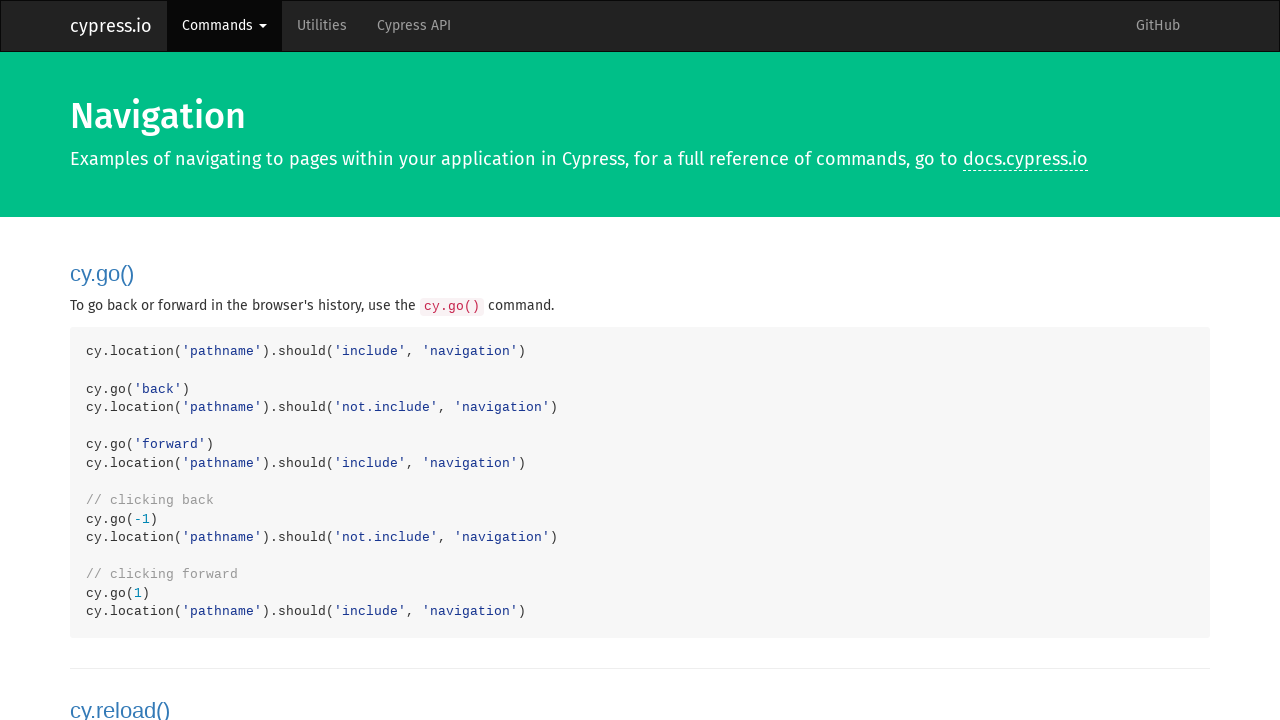

Navigated directly to https://example.cypress.io/commands/navigation
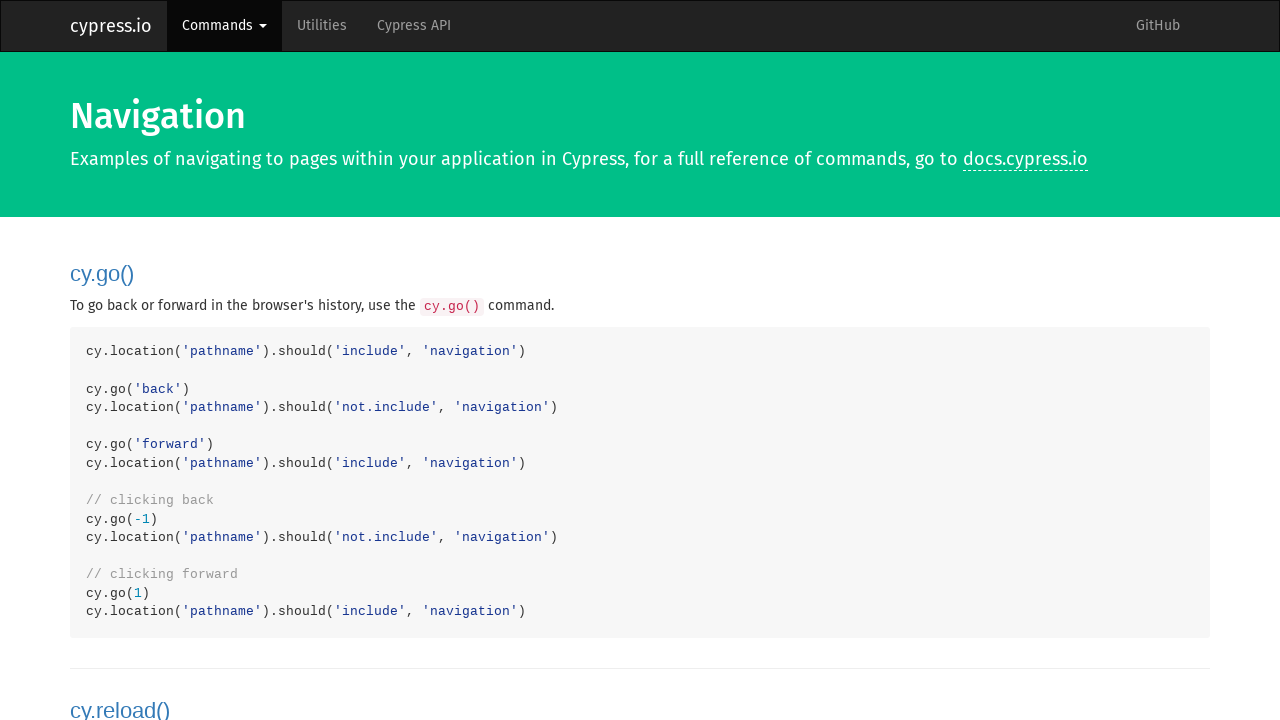

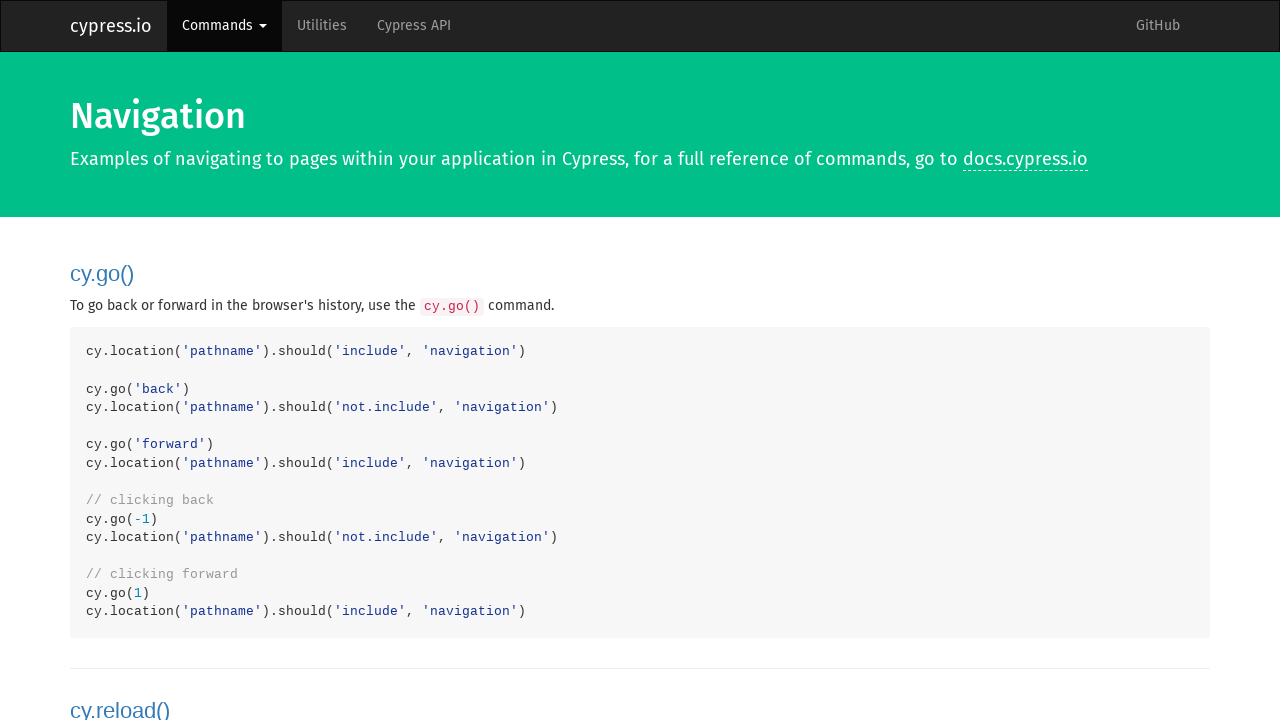